Tests keyboard operations by entering text in the first name field, selecting all, copying it, and pasting it into the last name field

Starting URL: https://demo.automationtesting.in/Register.html

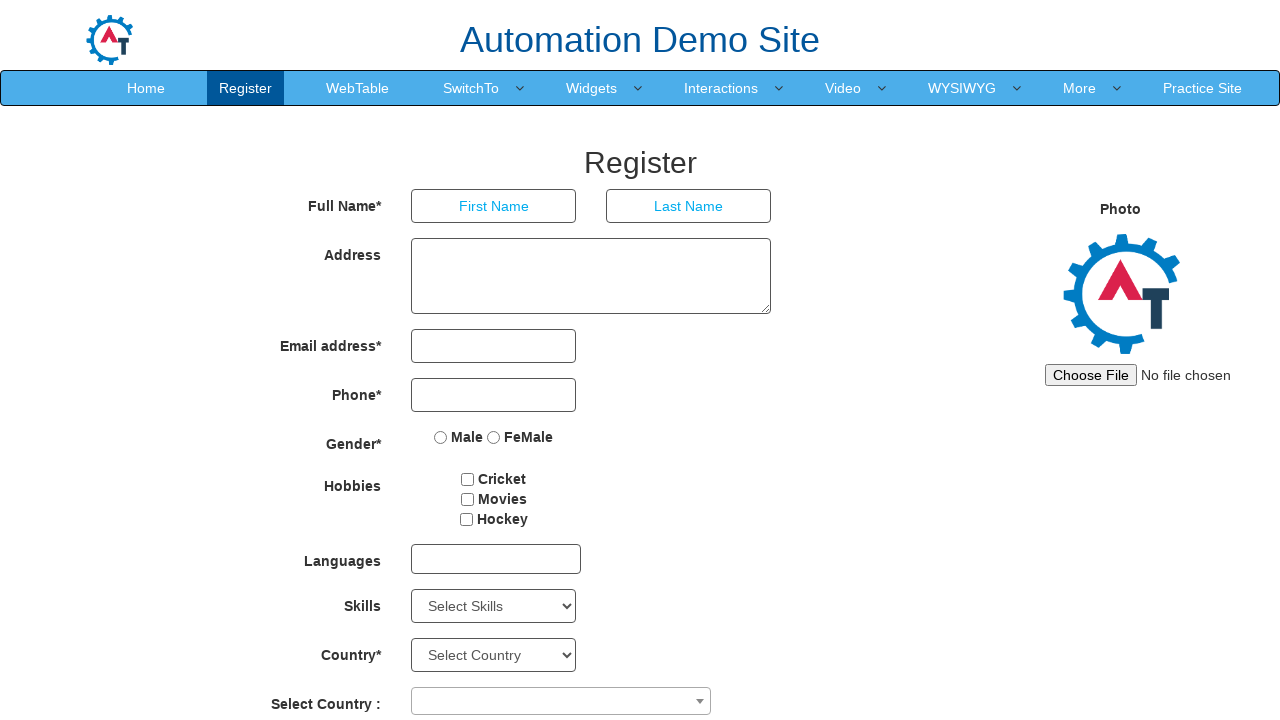

Filled first name field with 'admin' on input[placeholder='First Name']
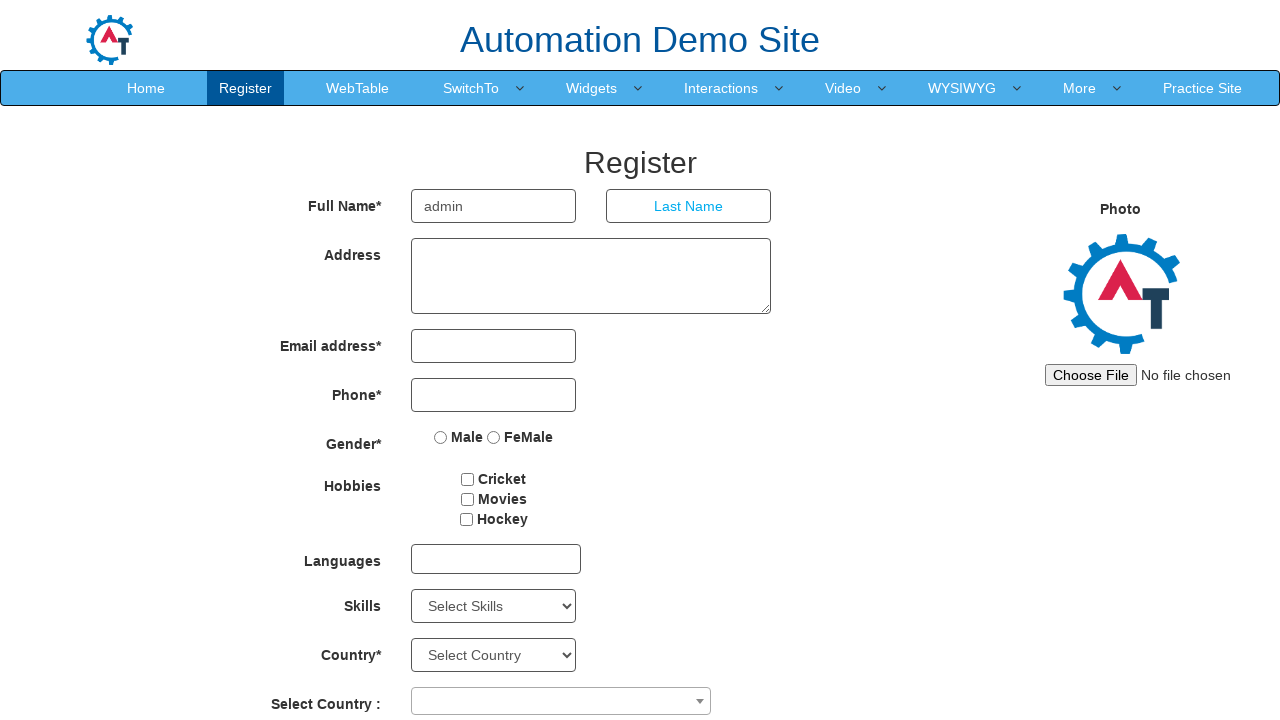

Selected all text in first name field using Ctrl+A on input[placeholder='First Name']
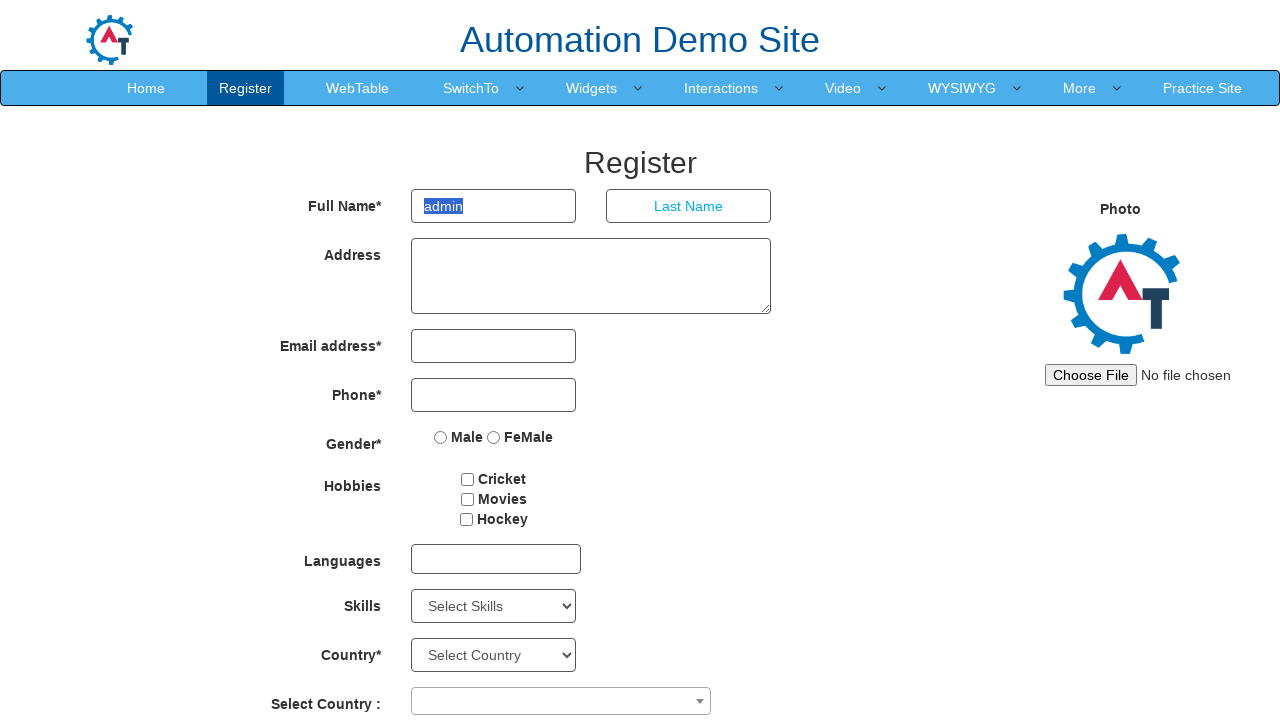

Copied selected text from first name field using Ctrl+C on input[placeholder='First Name']
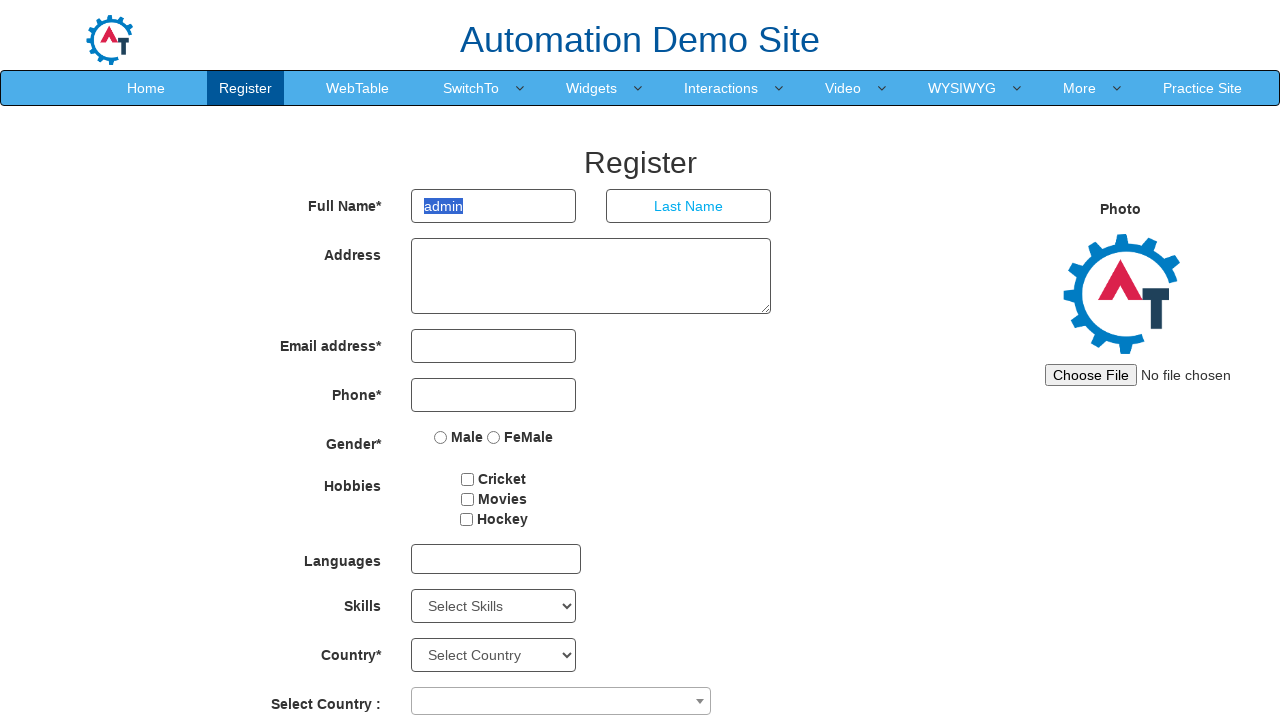

Pasted copied text into last name field using Ctrl+V on input[placeholder='Last Name']
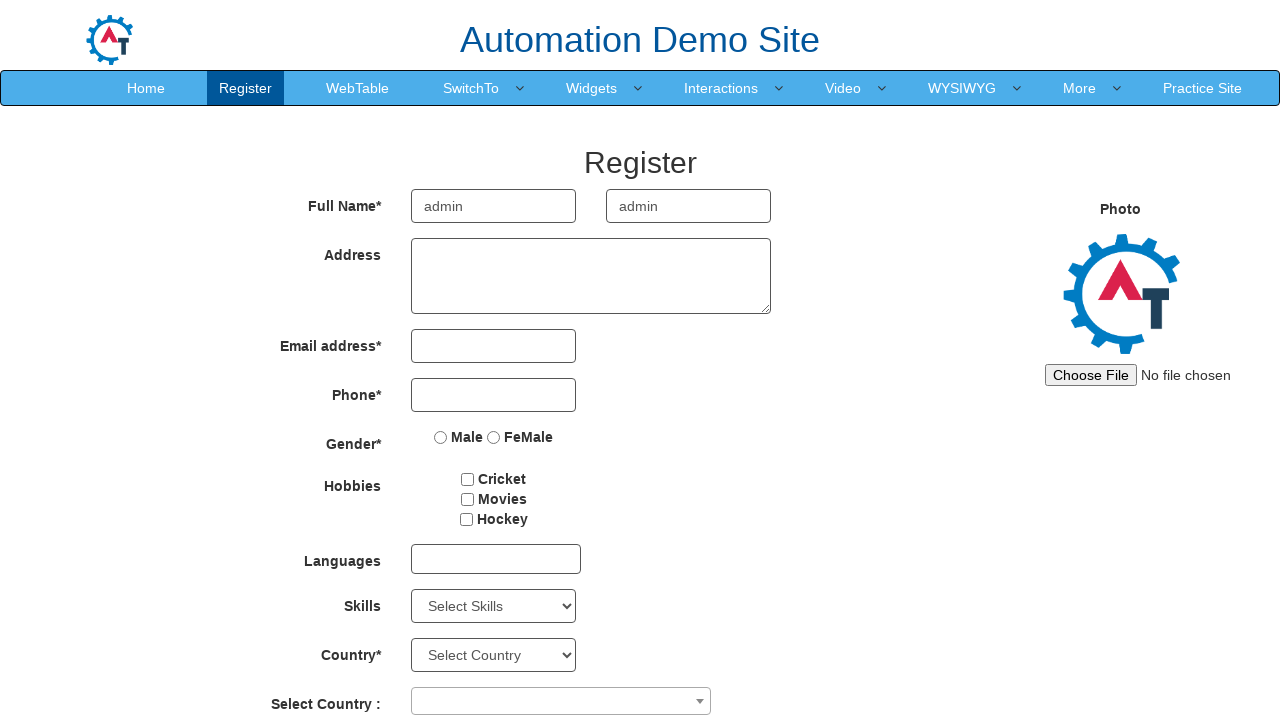

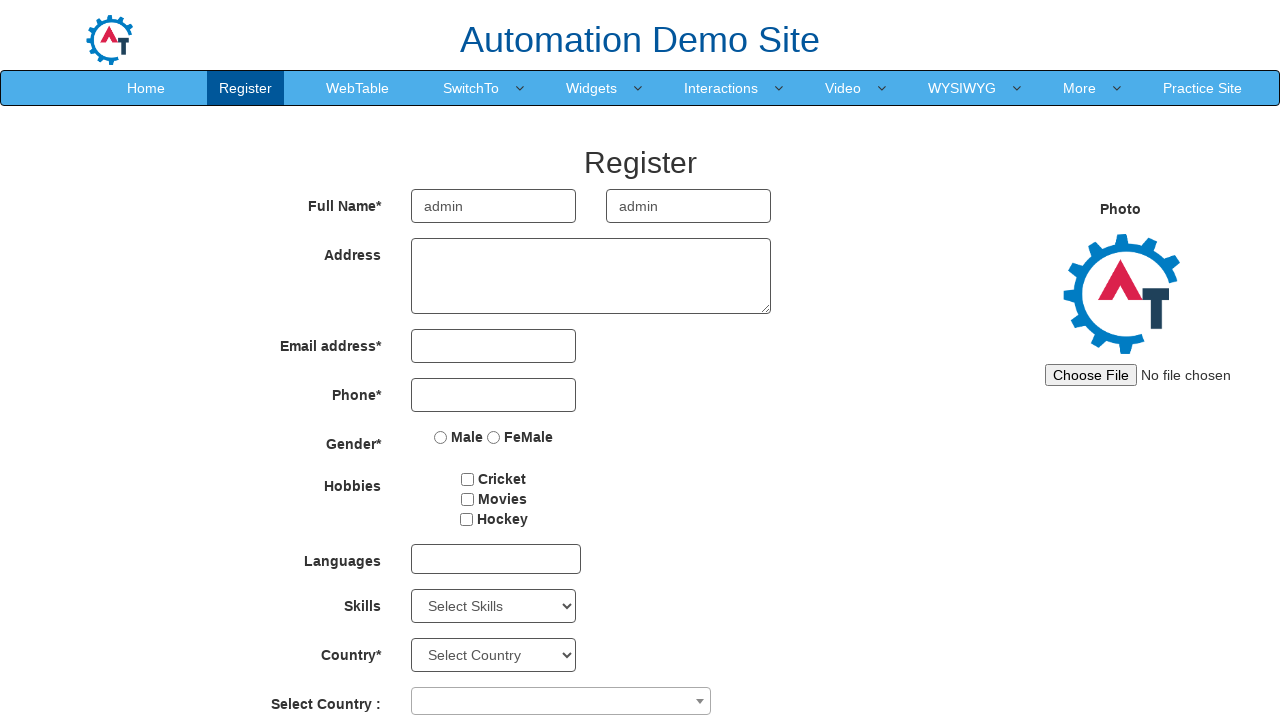